Tests a practice form by filling out personal information including name, email, phone number, gender, hobbies, location, subjects, date of birth, and submitting the form.

Starting URL: https://demoqa.com/automation-practice-form

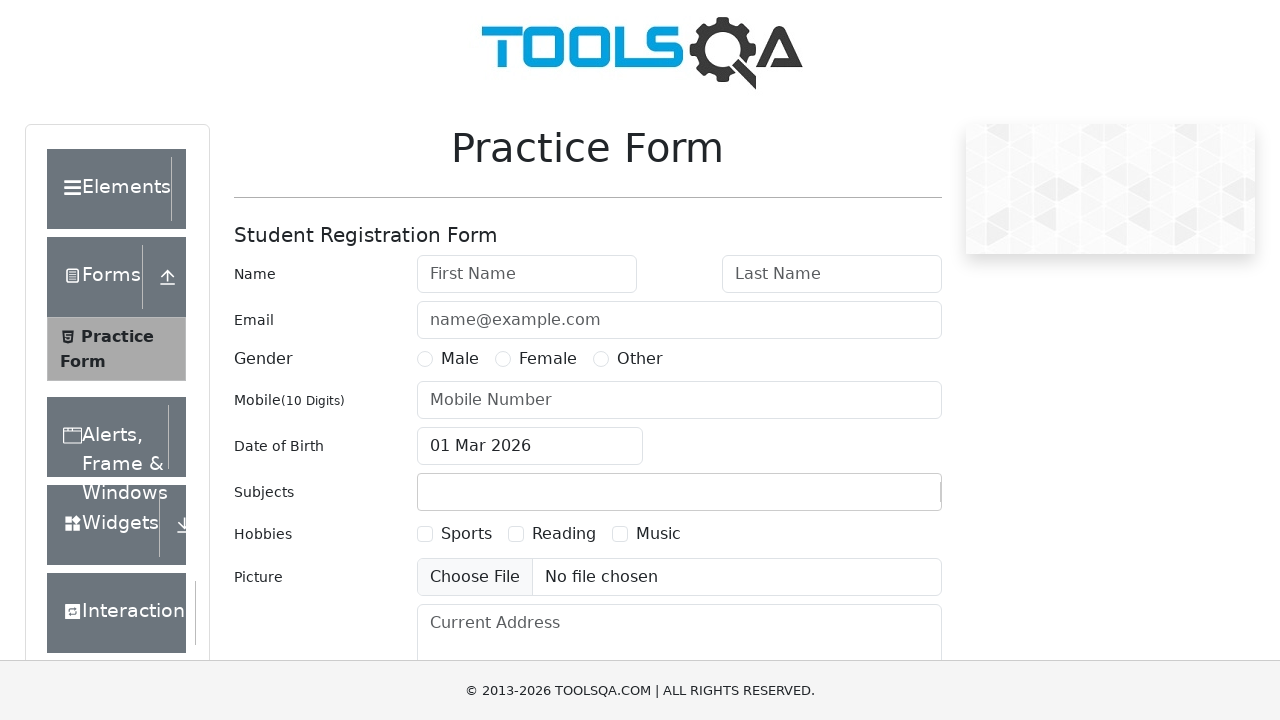

Filled first name field with 'Test' on #firstName
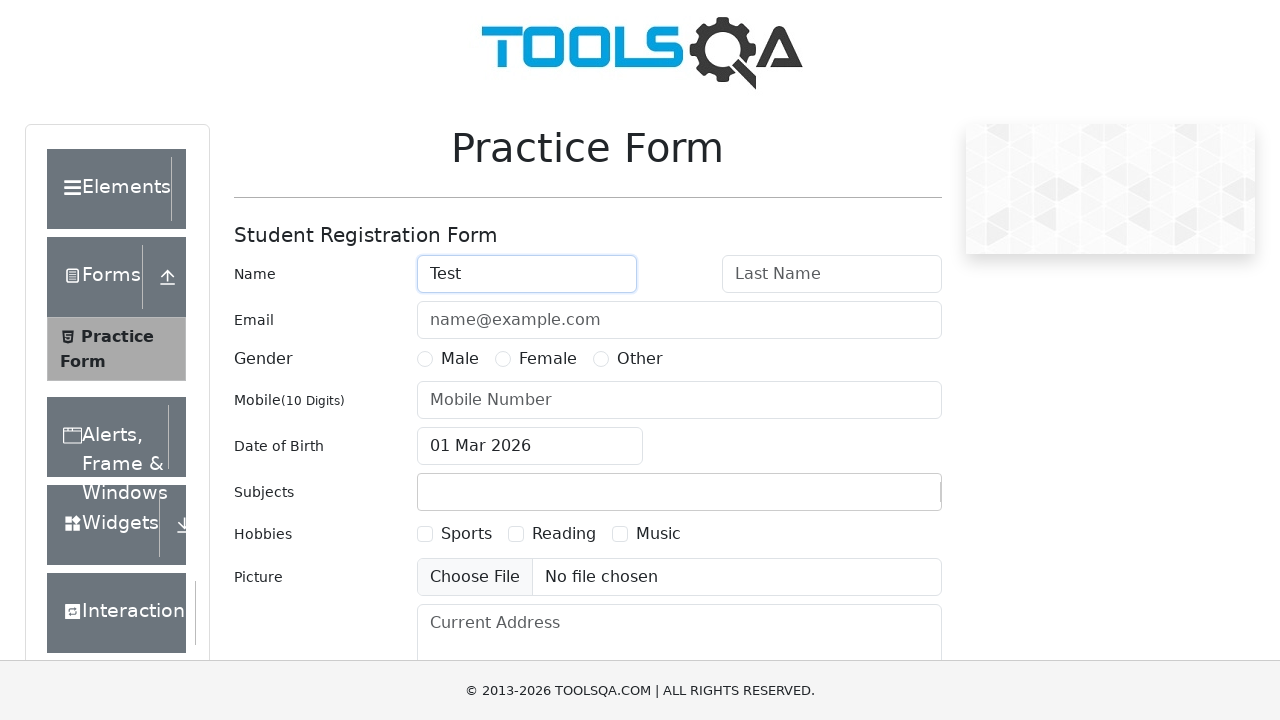

Filled last name field with 'Testov' on #lastName
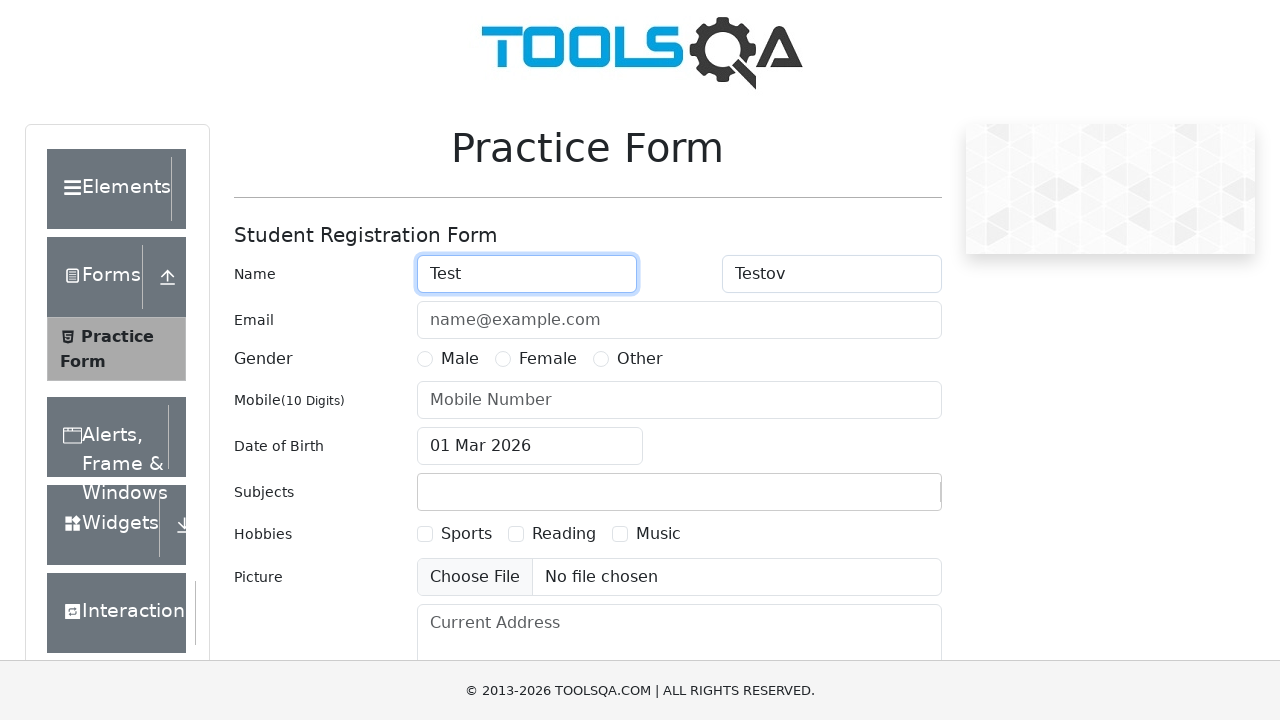

Filled email field with 'test@gmail.com' on #userEmail
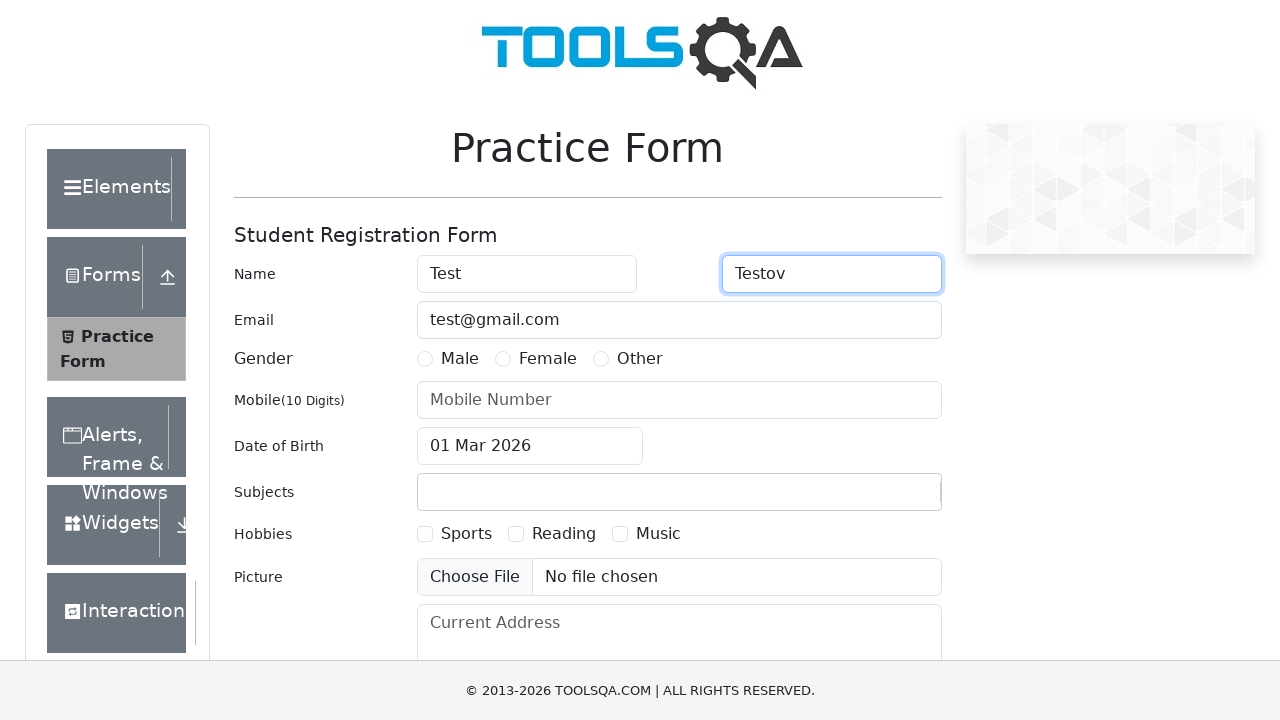

Filled phone number field with '7777777777' on #userNumber
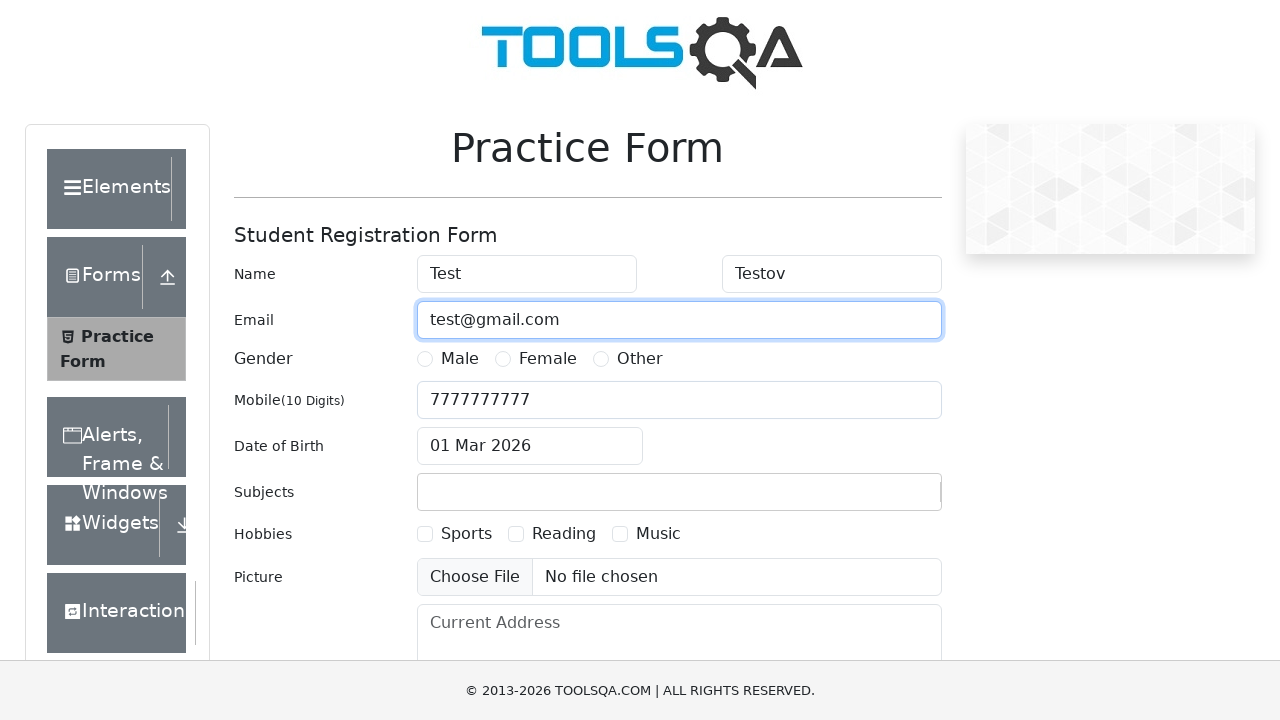

Filled current address field with 'testovoeSms' on #currentAddress
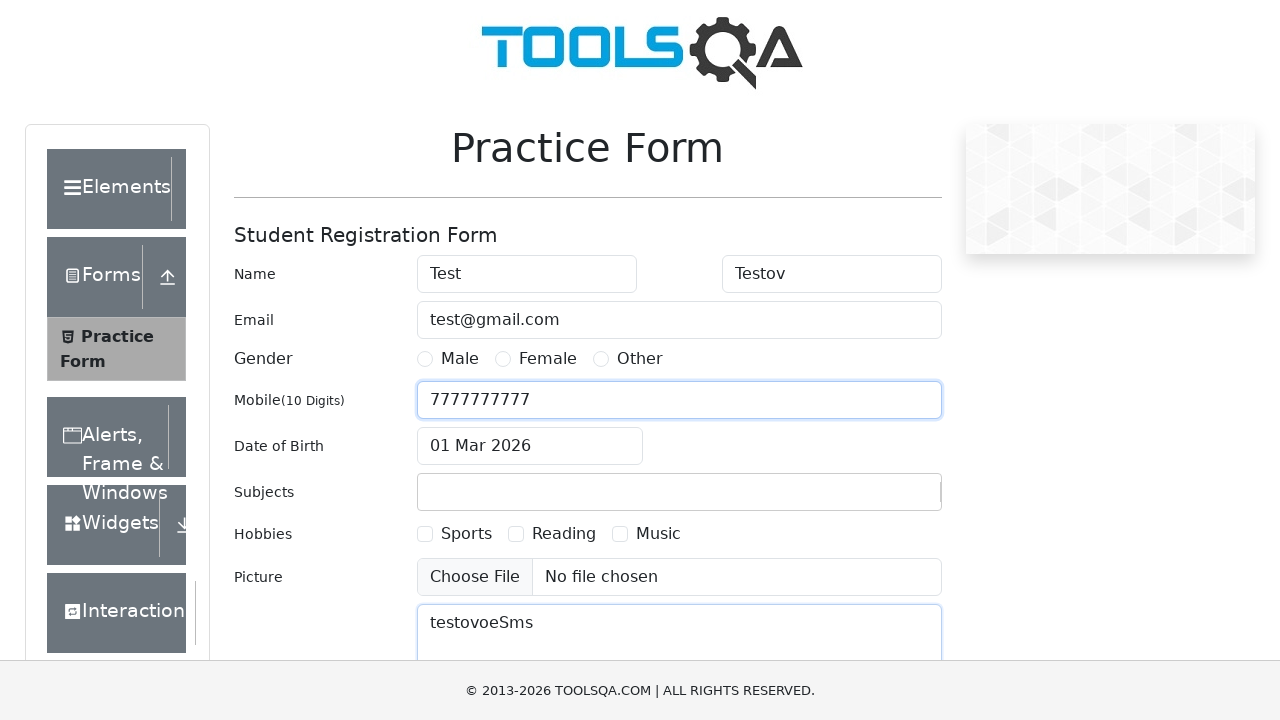

Selected Male gender option at (460, 359) on label[for='gender-radio-1']
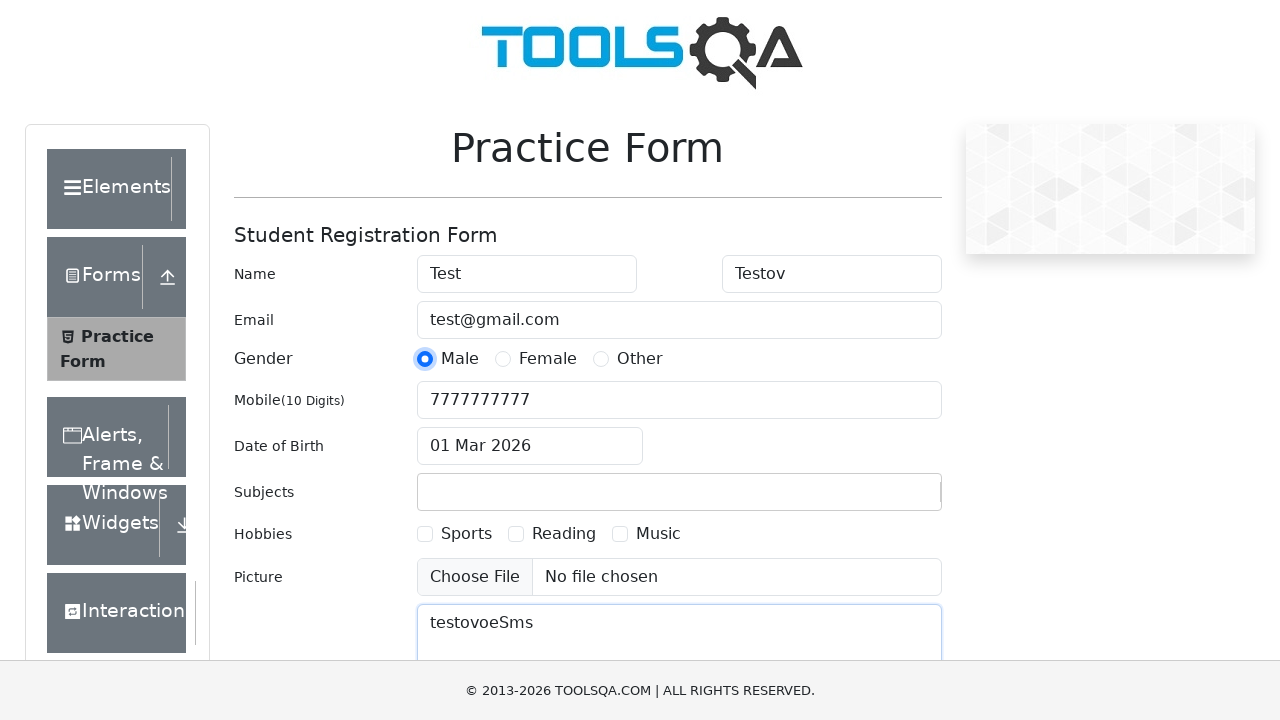

Scrolled to first hobby checkbox
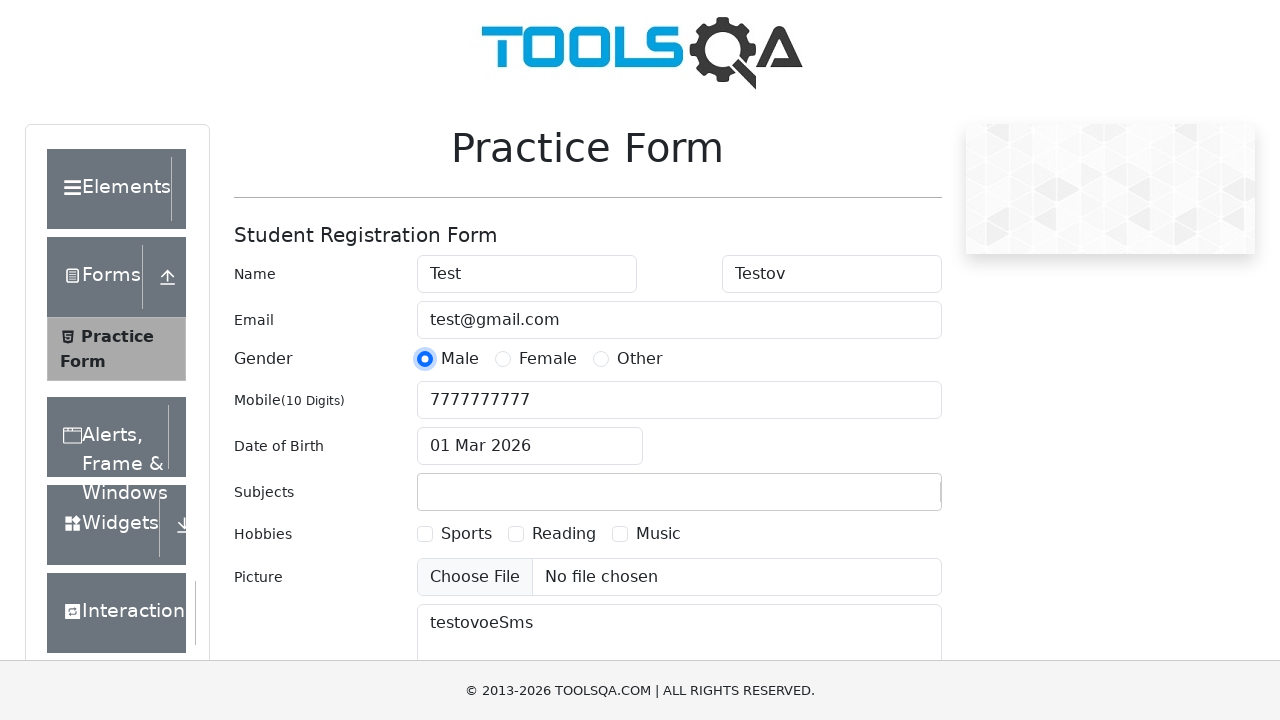

Selected first hobby checkbox at (466, 534) on label[for='hobbies-checkbox-1']
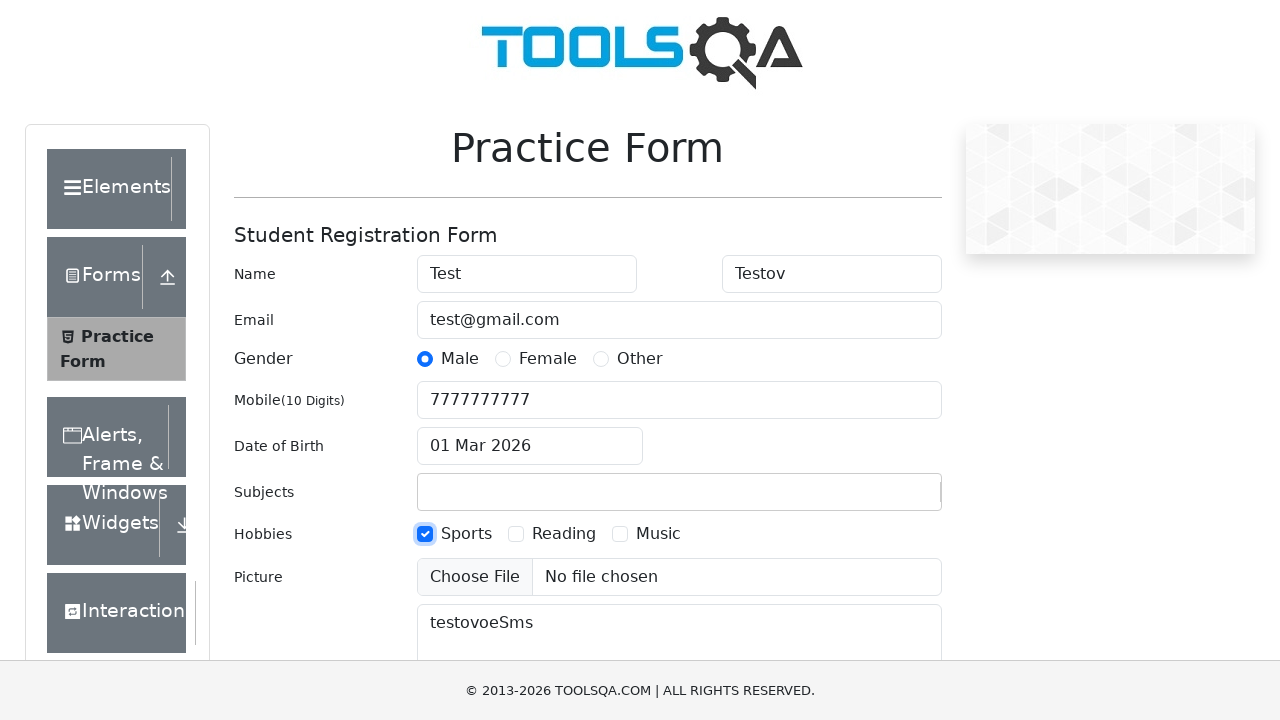

Scrolled to second hobby checkbox
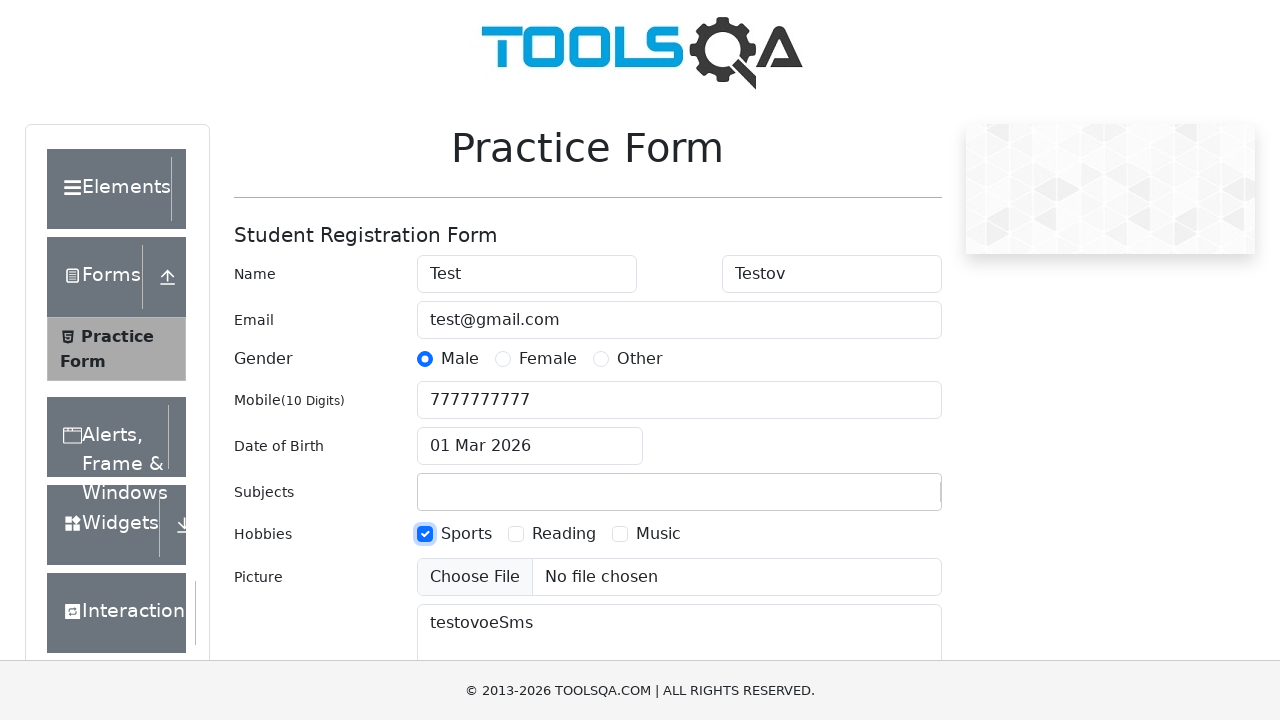

Selected second hobby checkbox at (564, 534) on label[for='hobbies-checkbox-2']
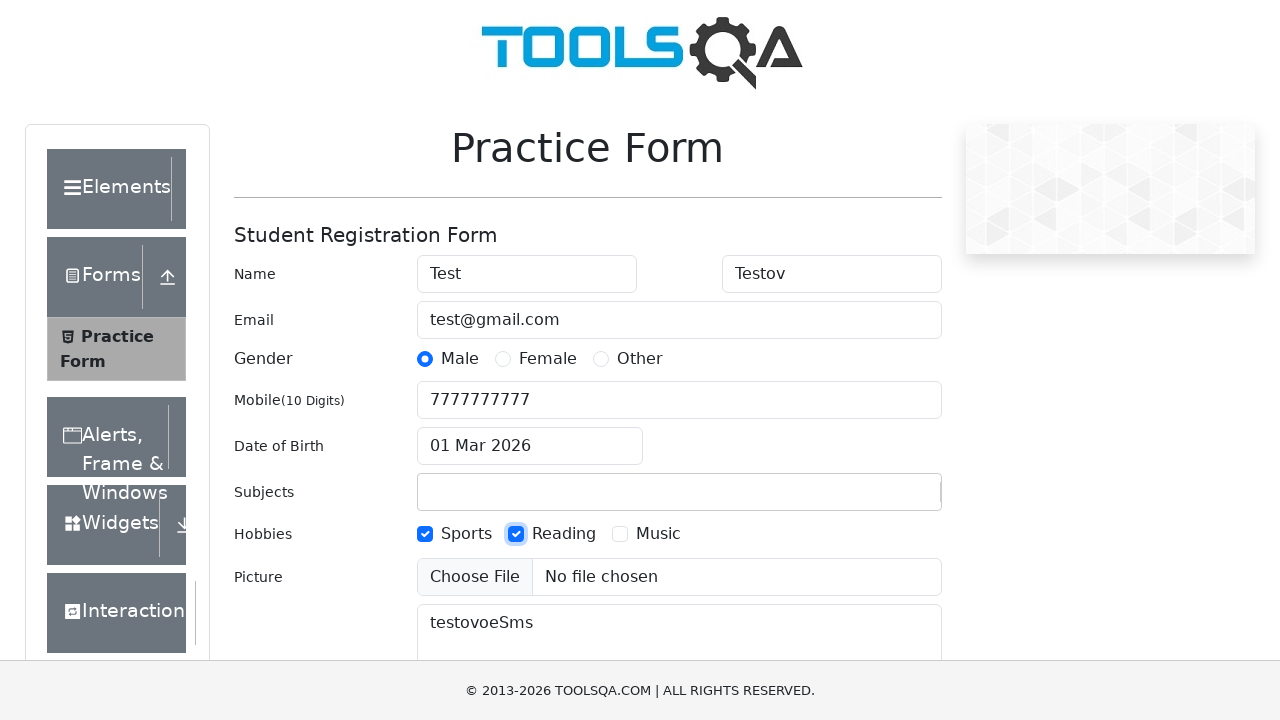

Scrolled to third hobby checkbox
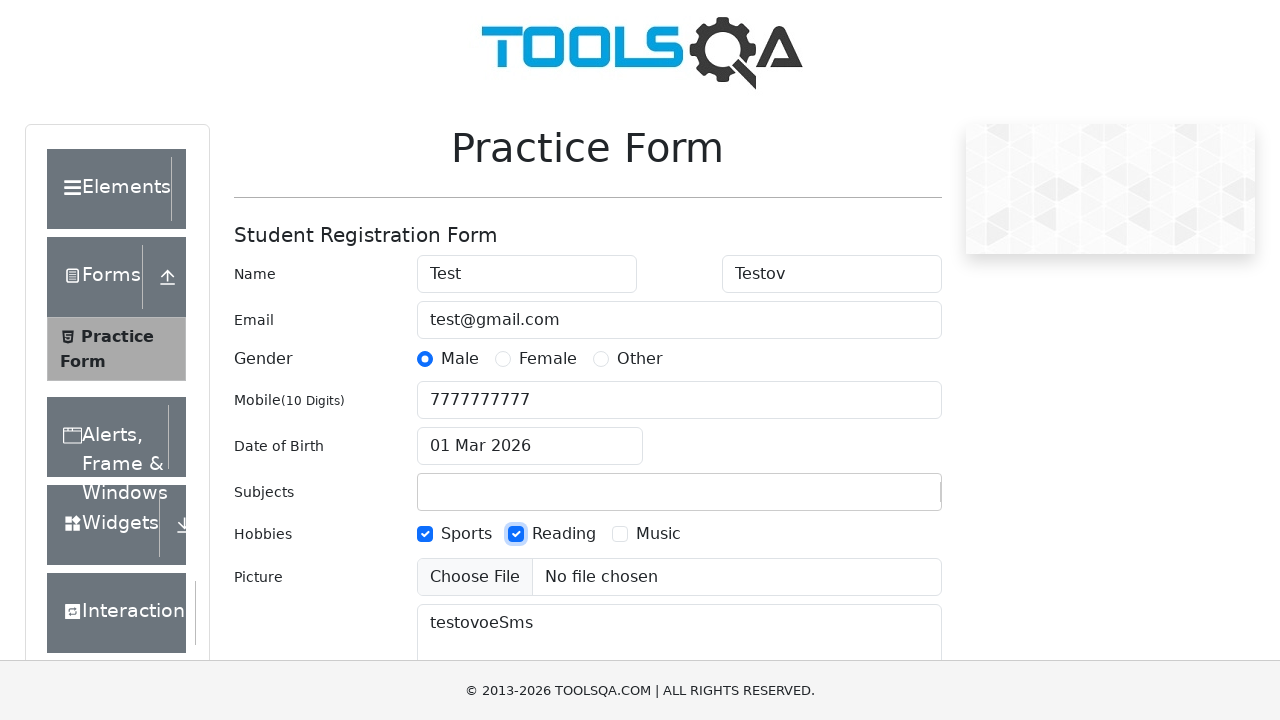

Selected third hobby checkbox at (658, 534) on label[for='hobbies-checkbox-3']
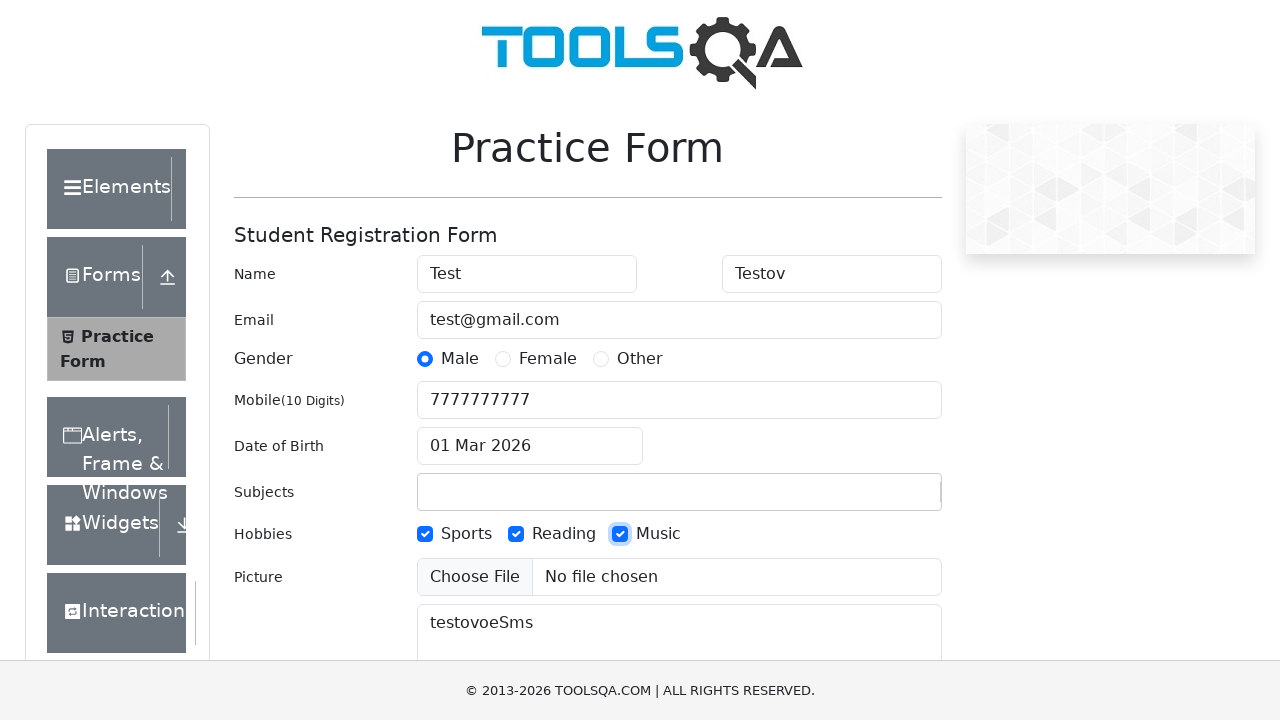

Filled state field with 'NCR' on #react-select-3-input
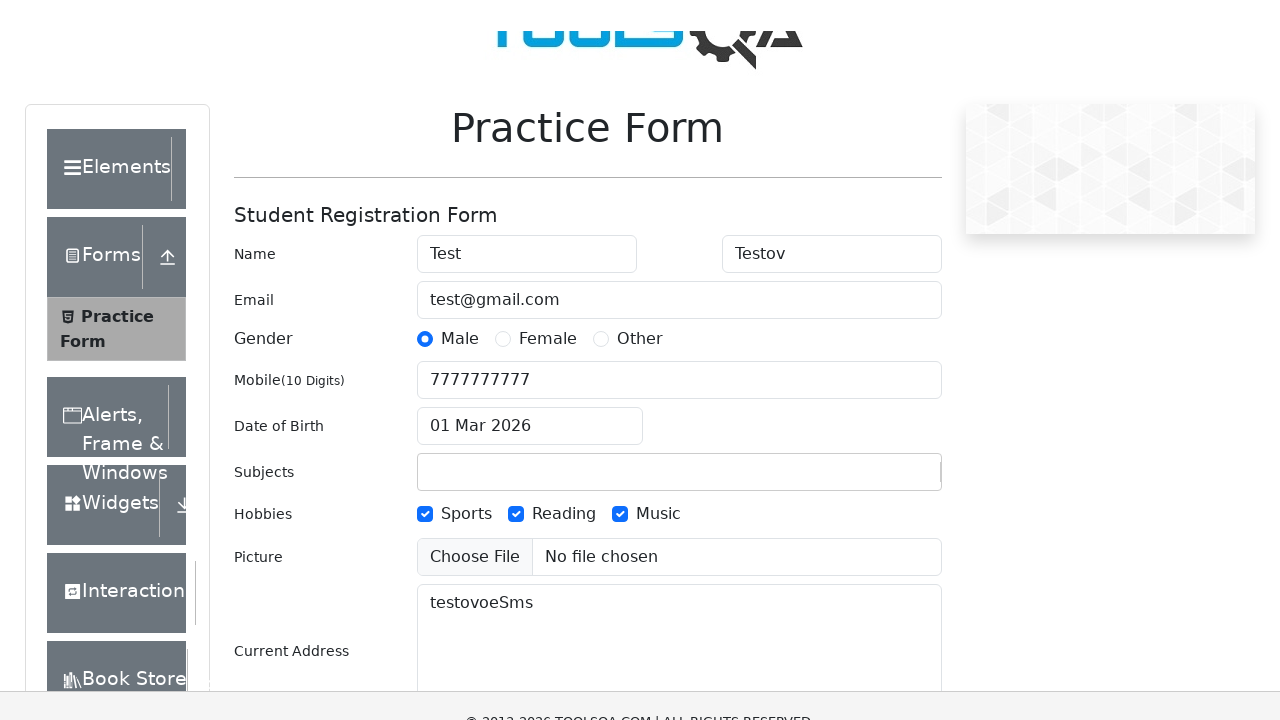

Confirmed state selection 'NCR' by pressing Enter on #react-select-3-input
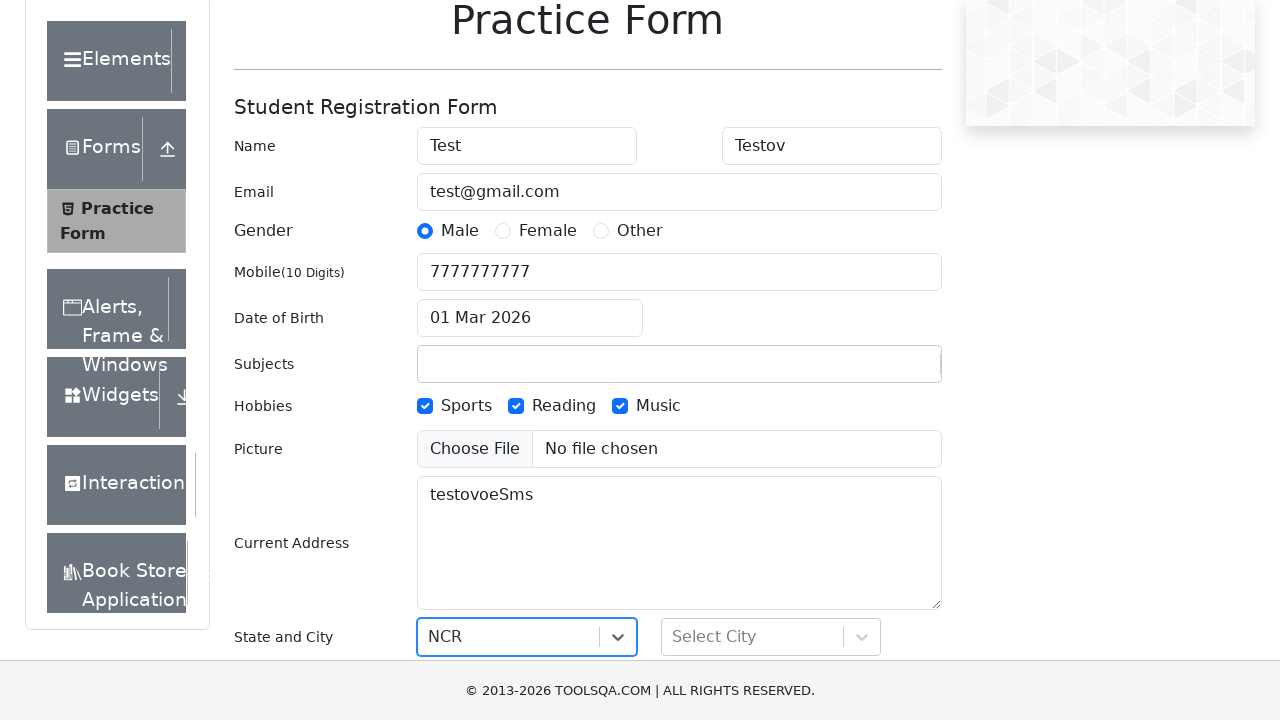

Filled city field with 'Noida' on #react-select-4-input
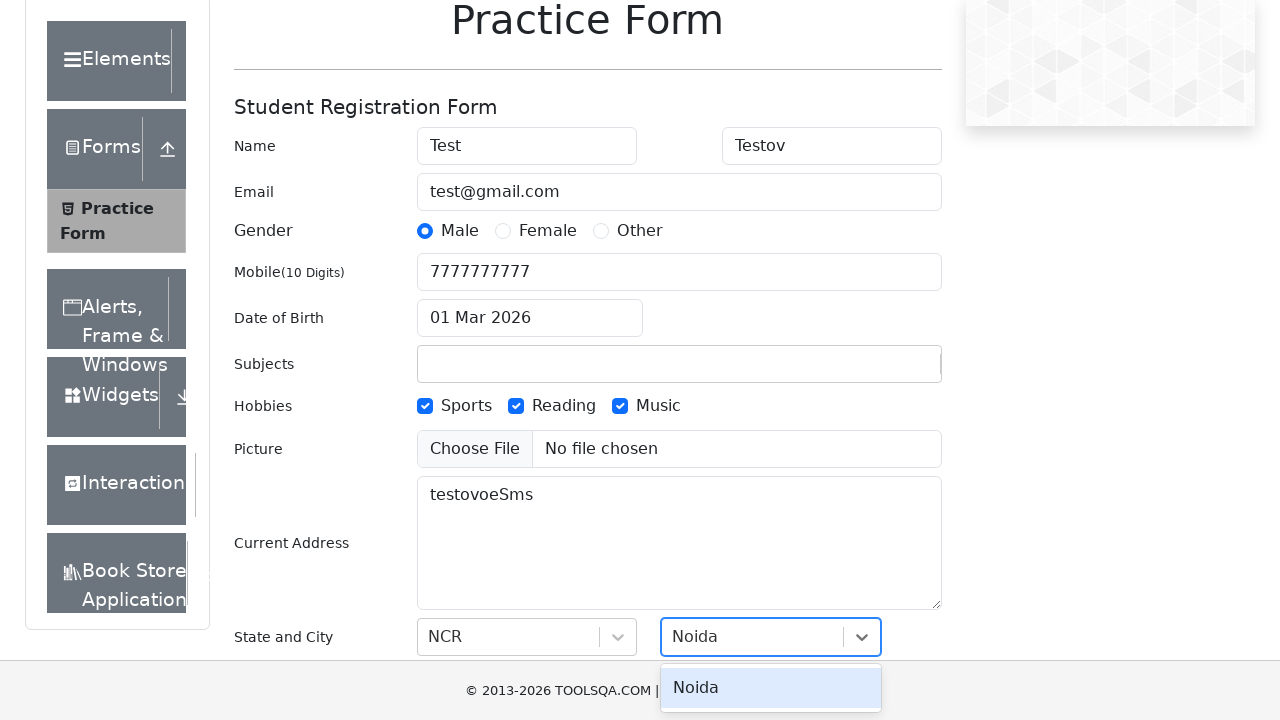

Confirmed city selection 'Noida' by pressing Enter on #react-select-4-input
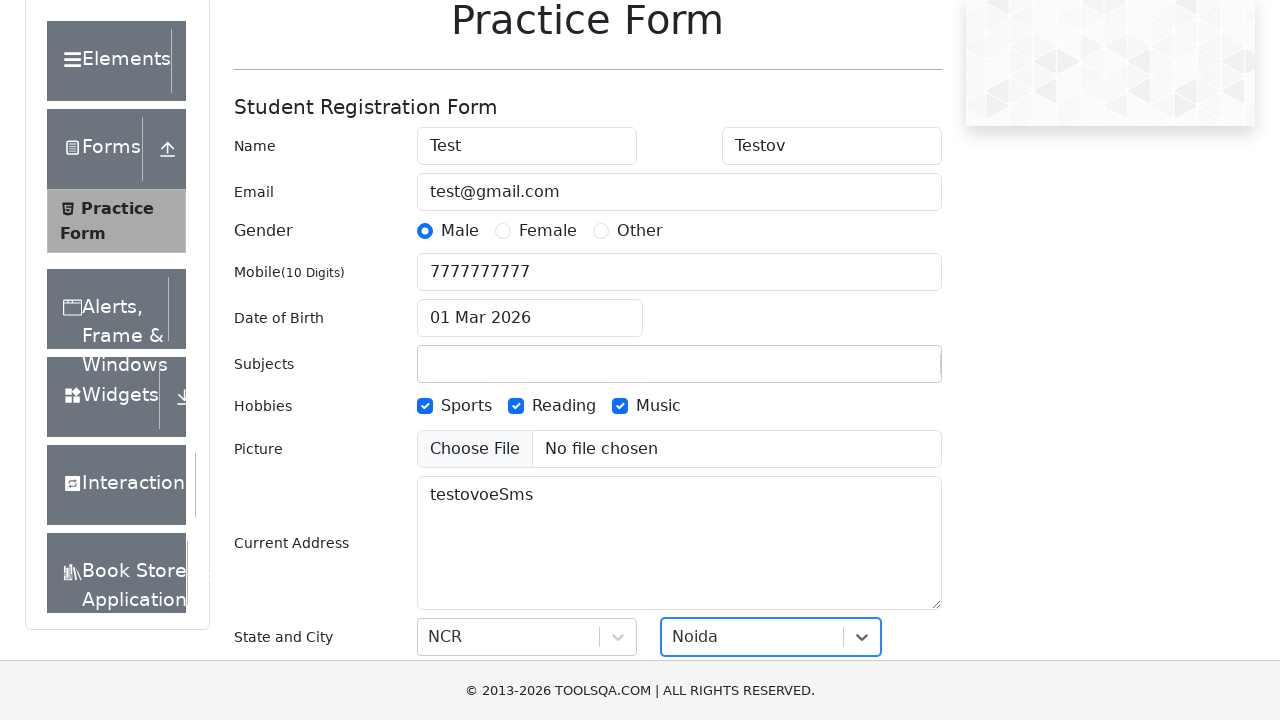

Filled subjects field with 'English' on #subjectsInput
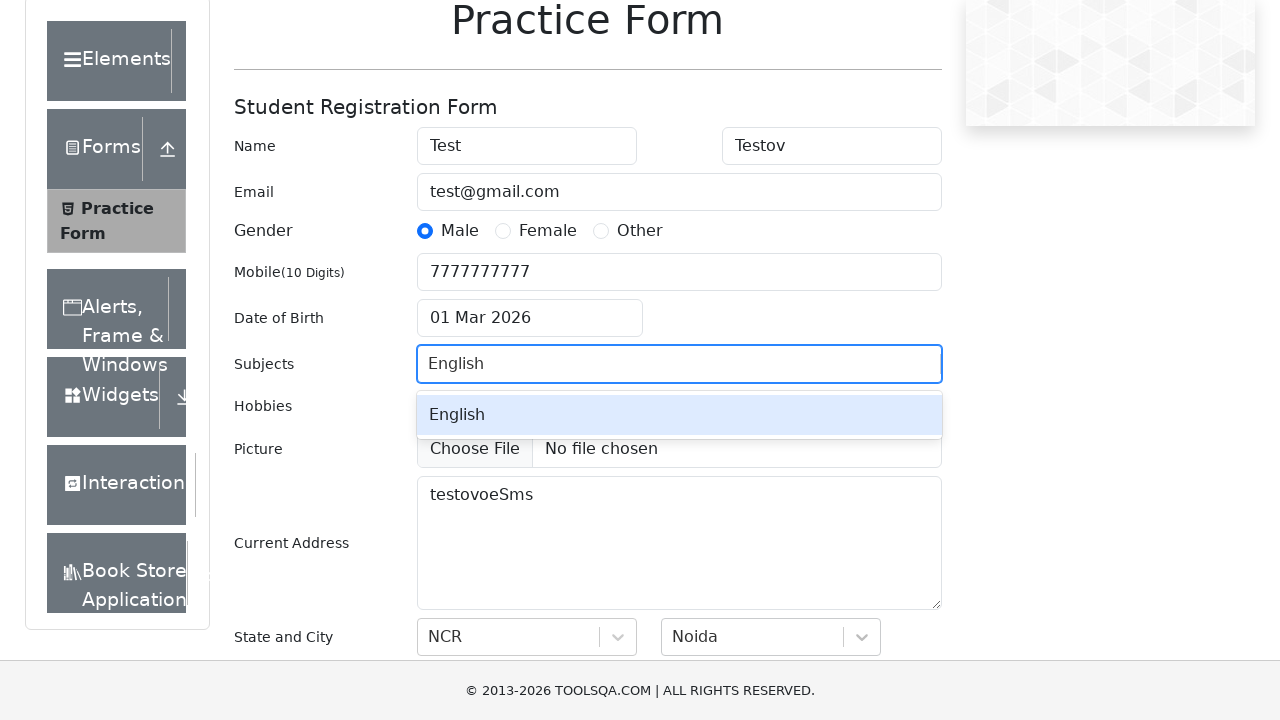

Confirmed subject 'English' by pressing Enter on #subjectsInput
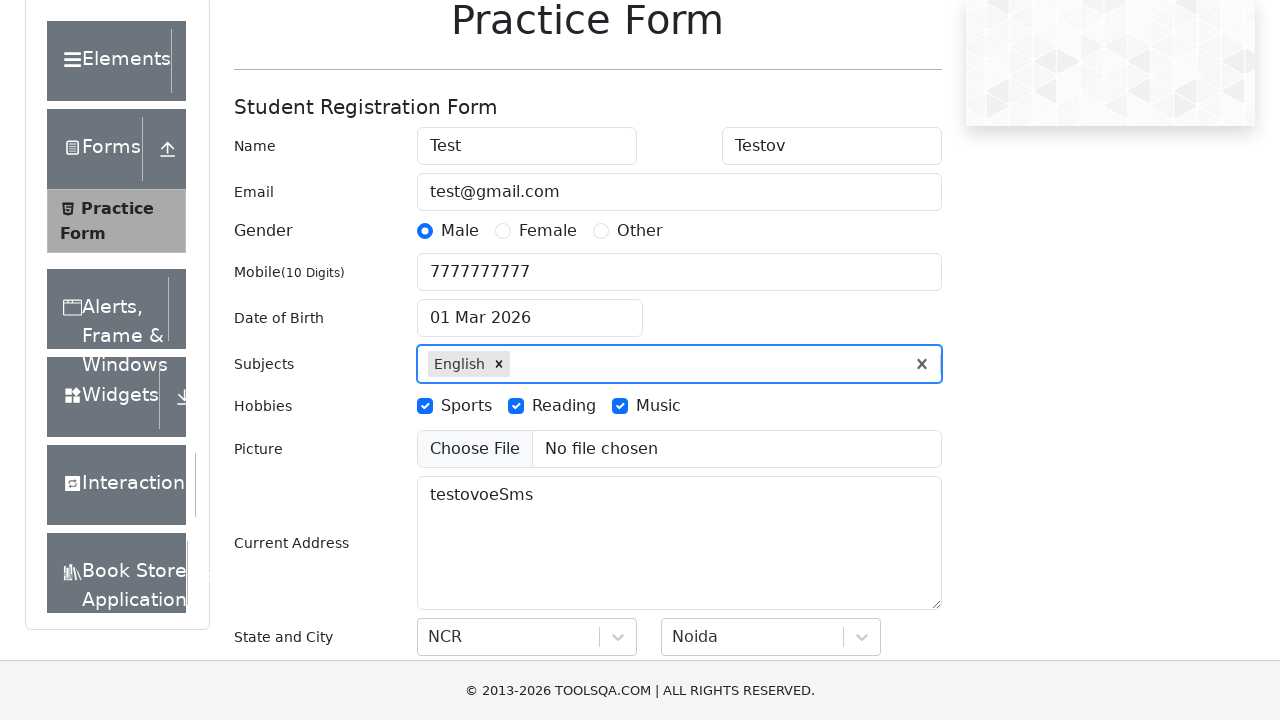

Clicked date of birth input field at (530, 318) on #dateOfBirthInput
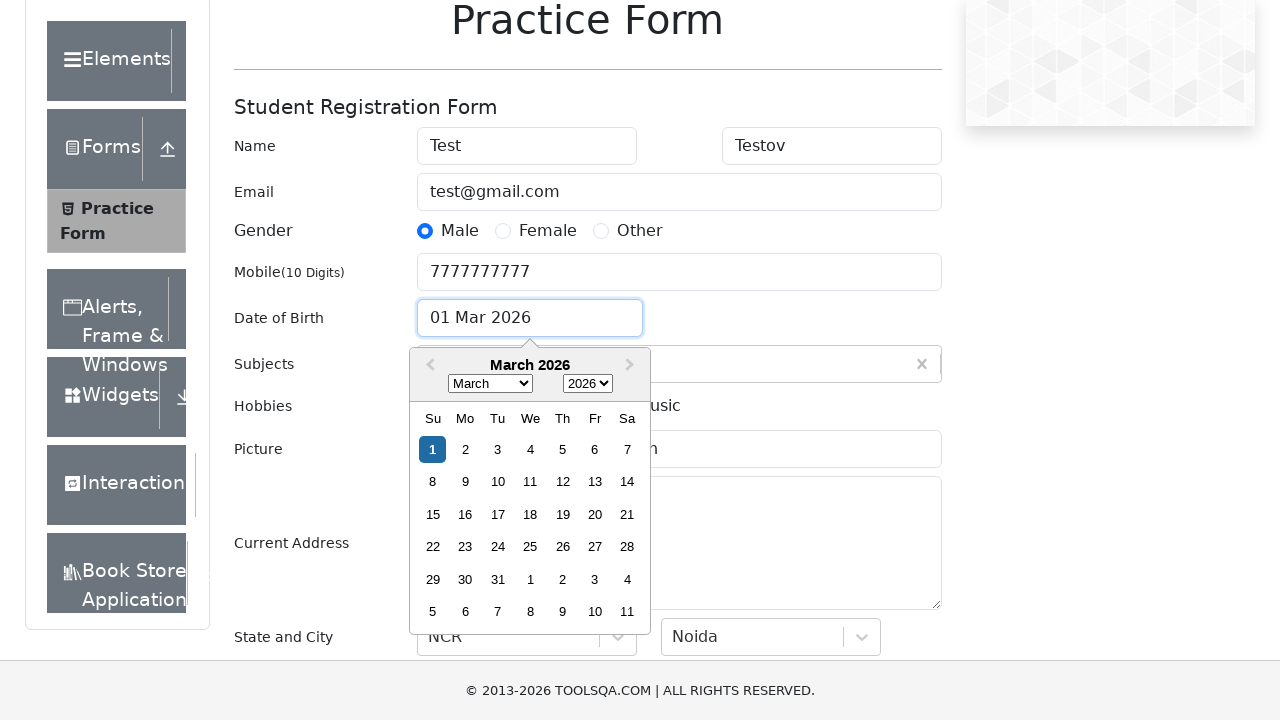

Selected all text in date of birth field
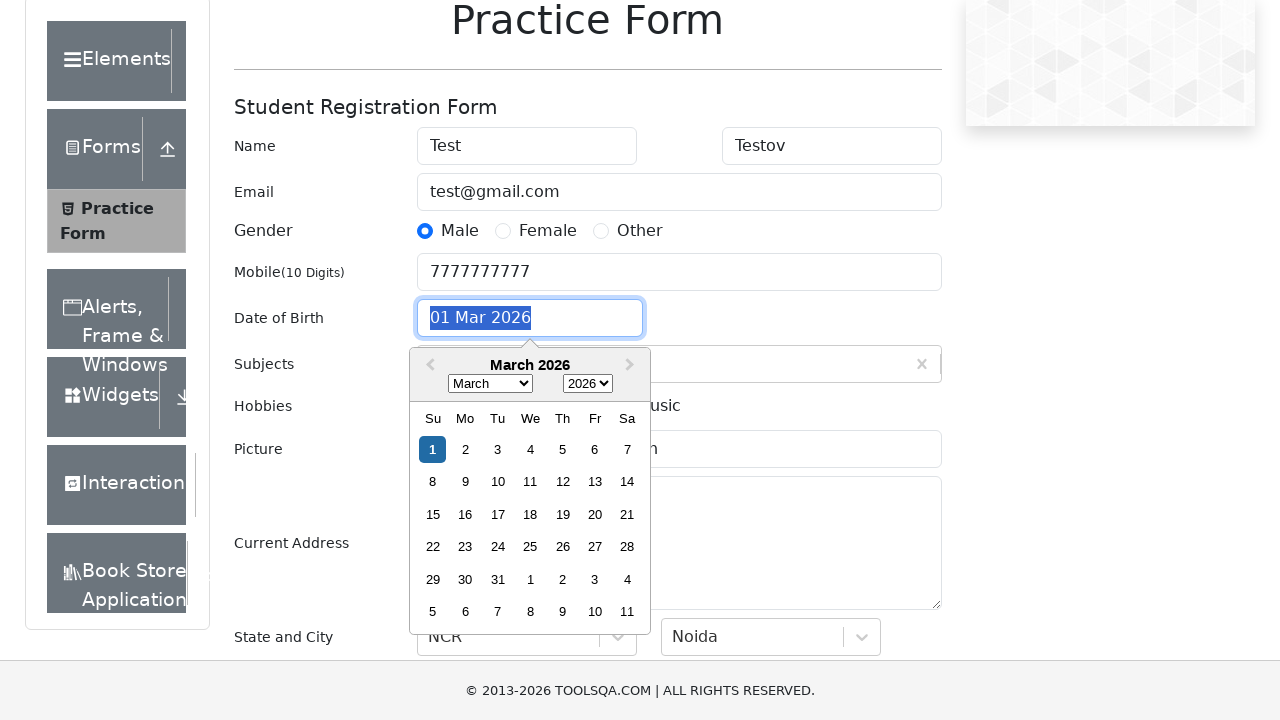

Typed date of birth '18 Feb 2000'
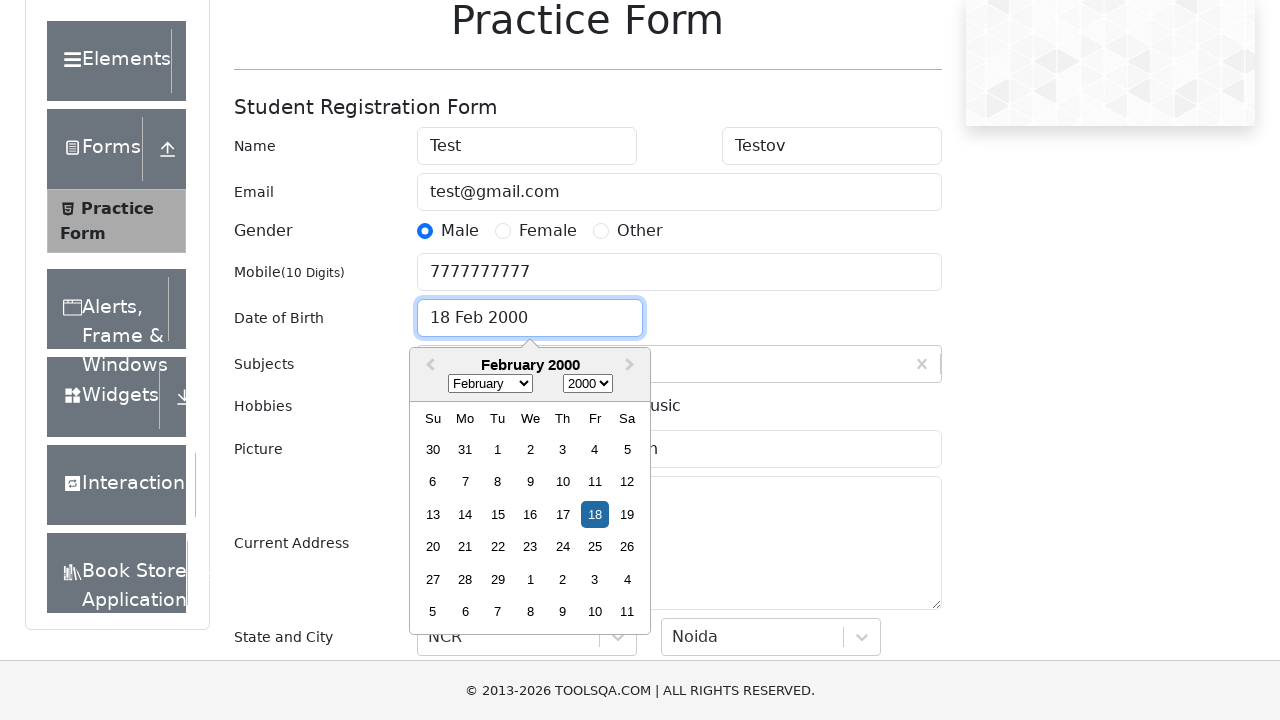

Confirmed date of birth by pressing Enter
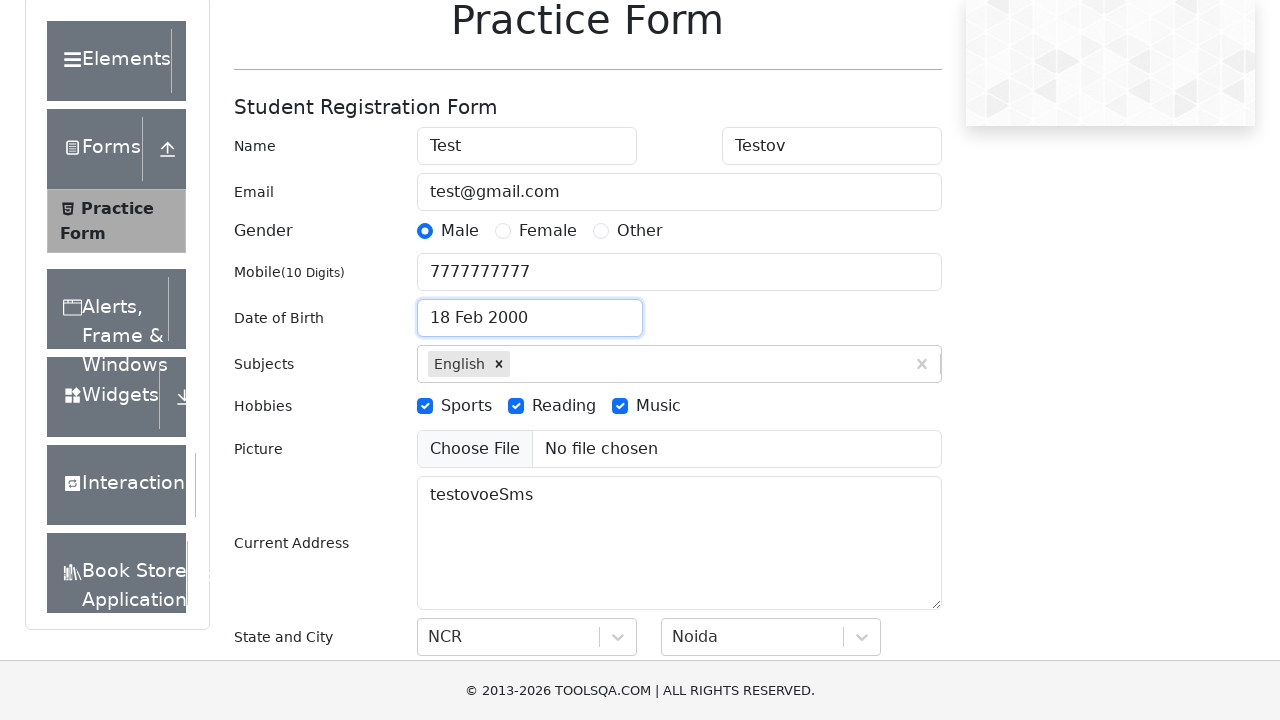

Clicked submit button to submit the form at (885, 499) on #submit
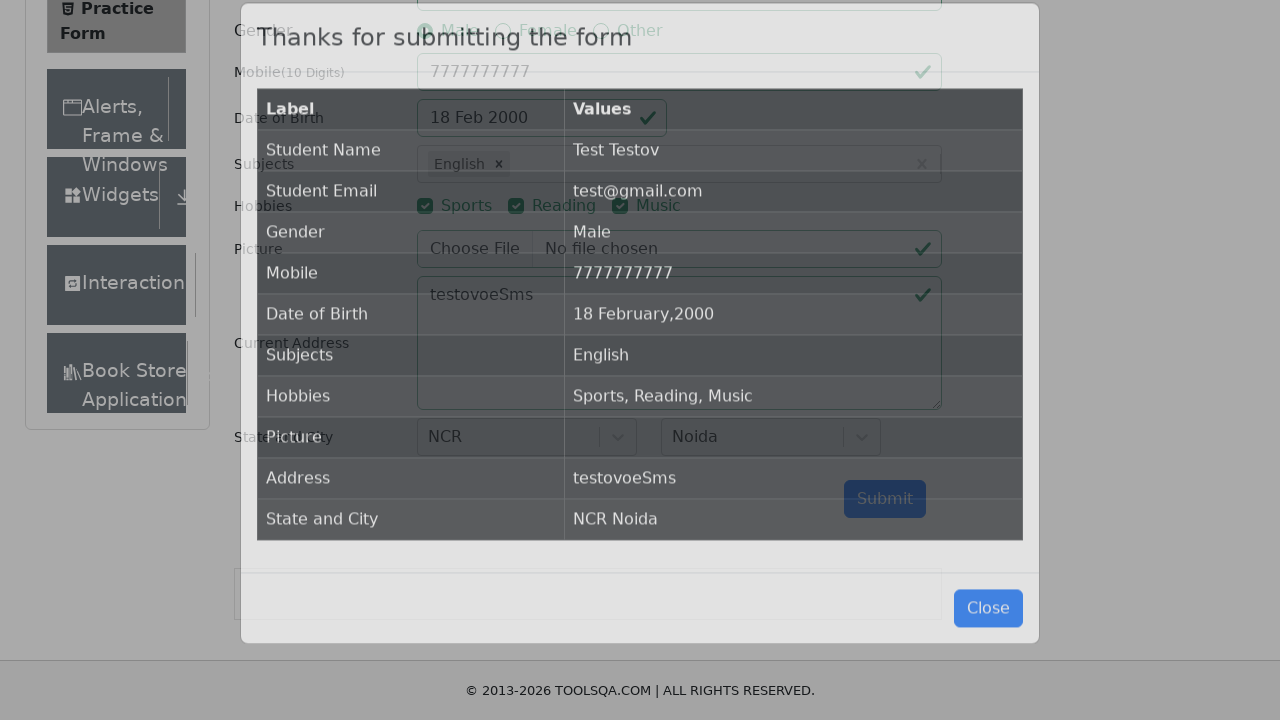

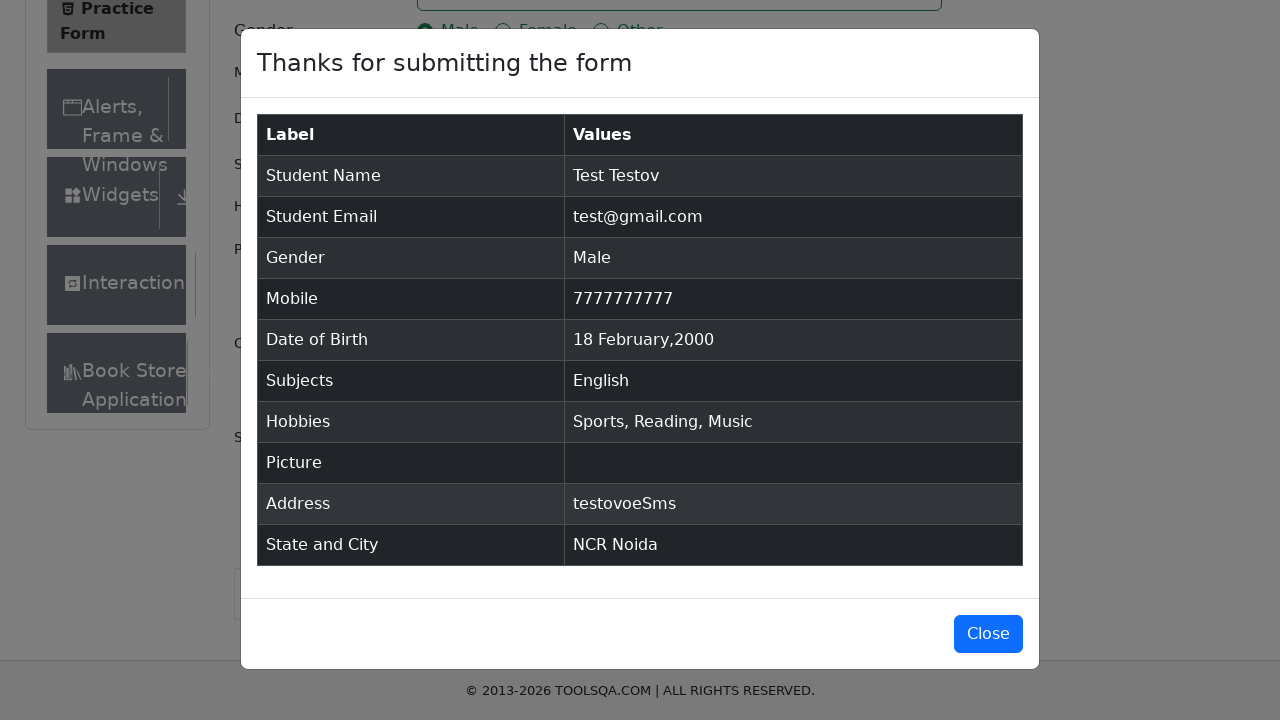